Tests jQuery UI's selectable widget by selecting multiple items using click and keyboard interactions

Starting URL: https://jqueryui.com/selectable/

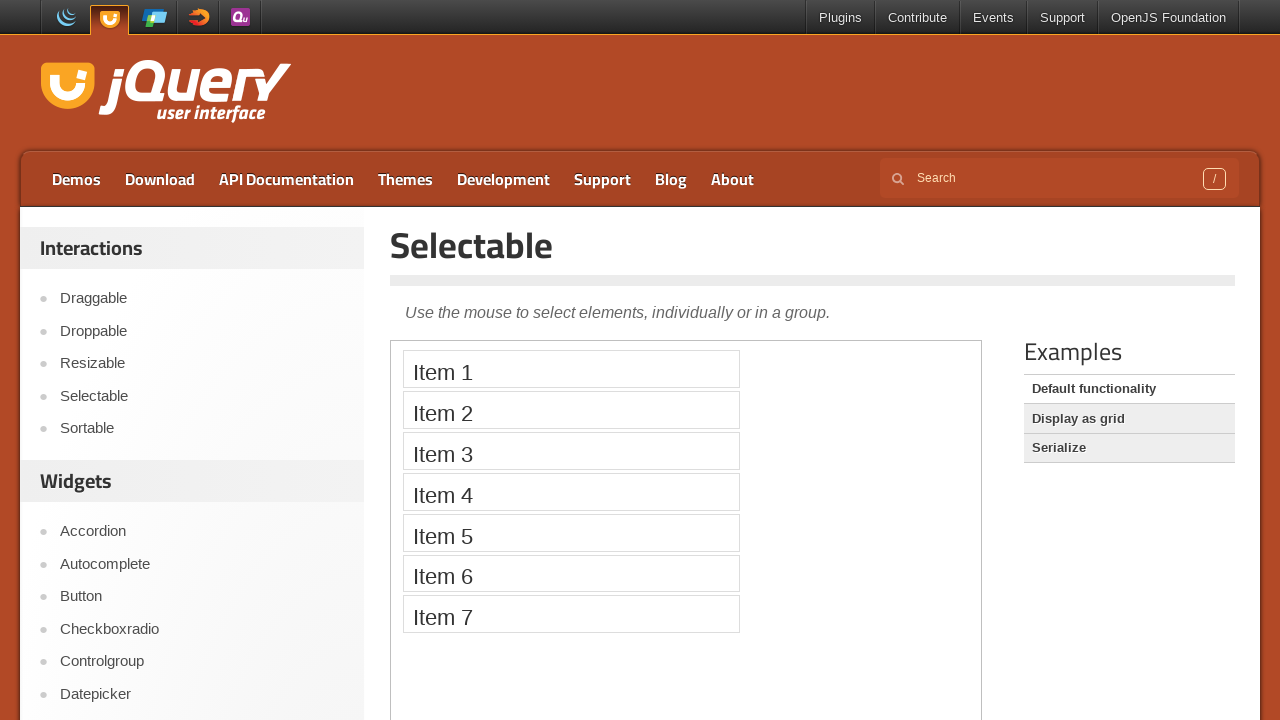

Located iframe containing selectable demo
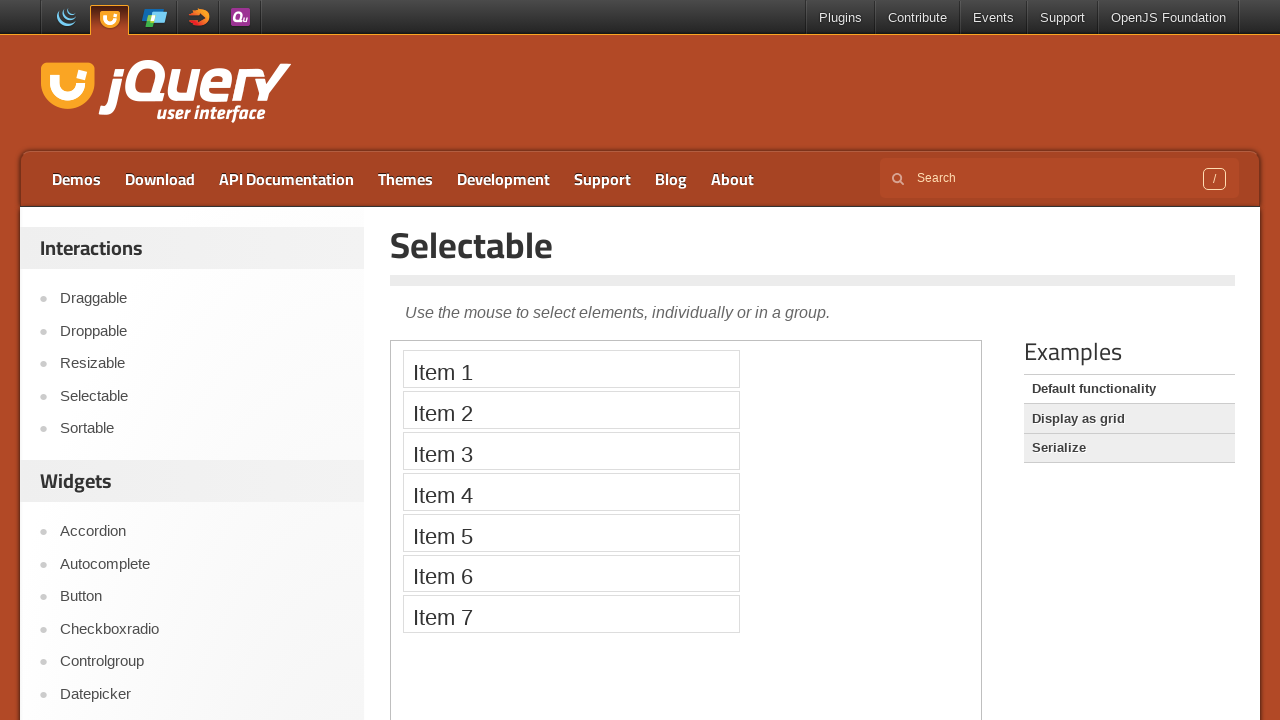

Located Item 1 element
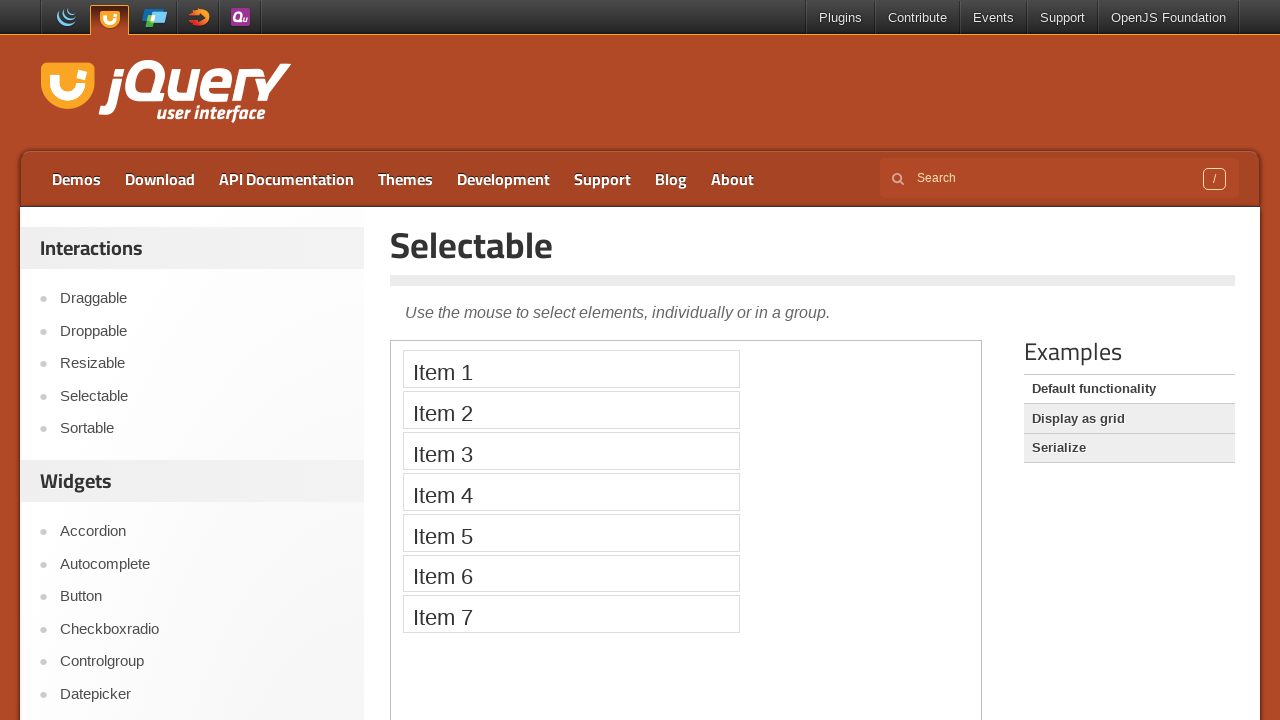

Located Item 3 element
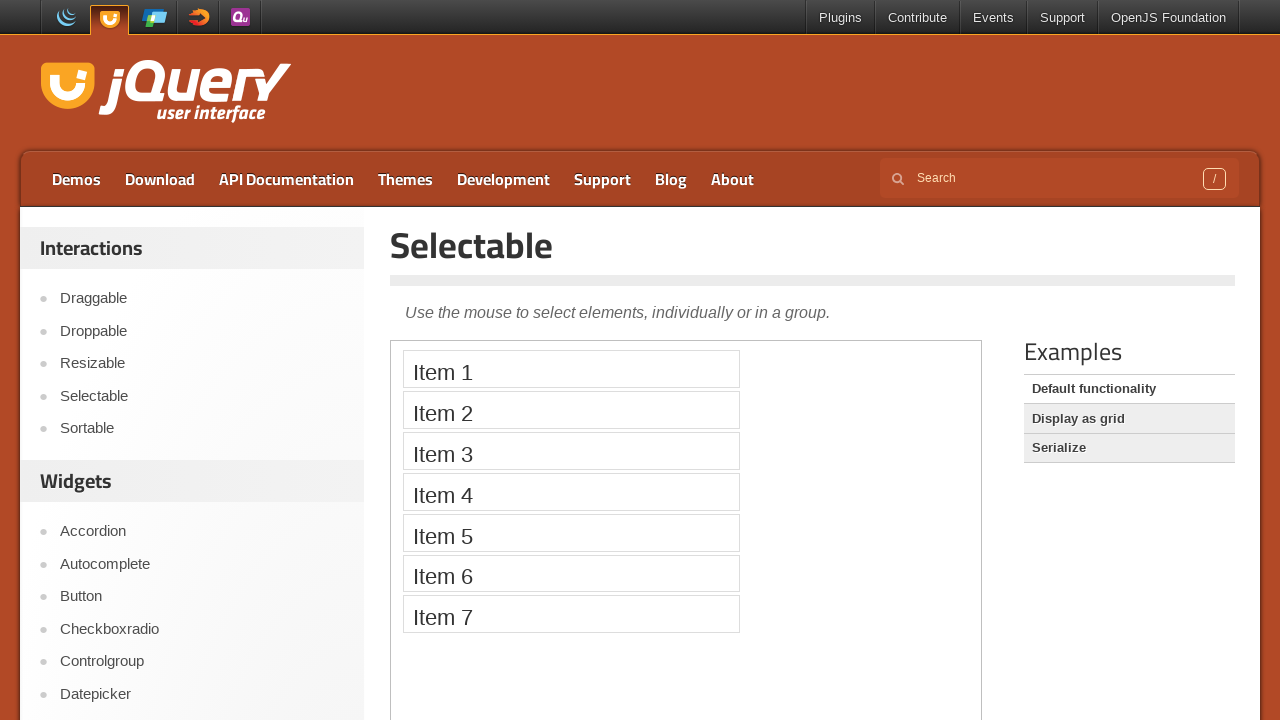

Located Item 5 element
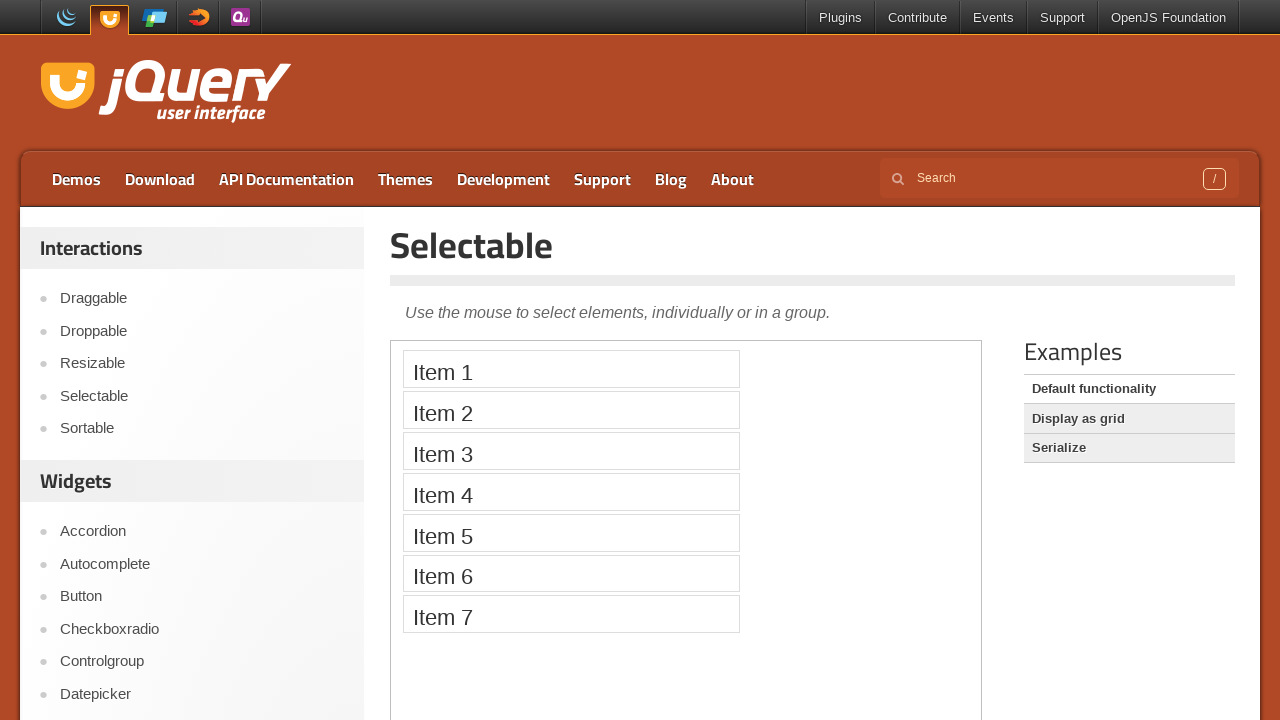

Located Item 7 element
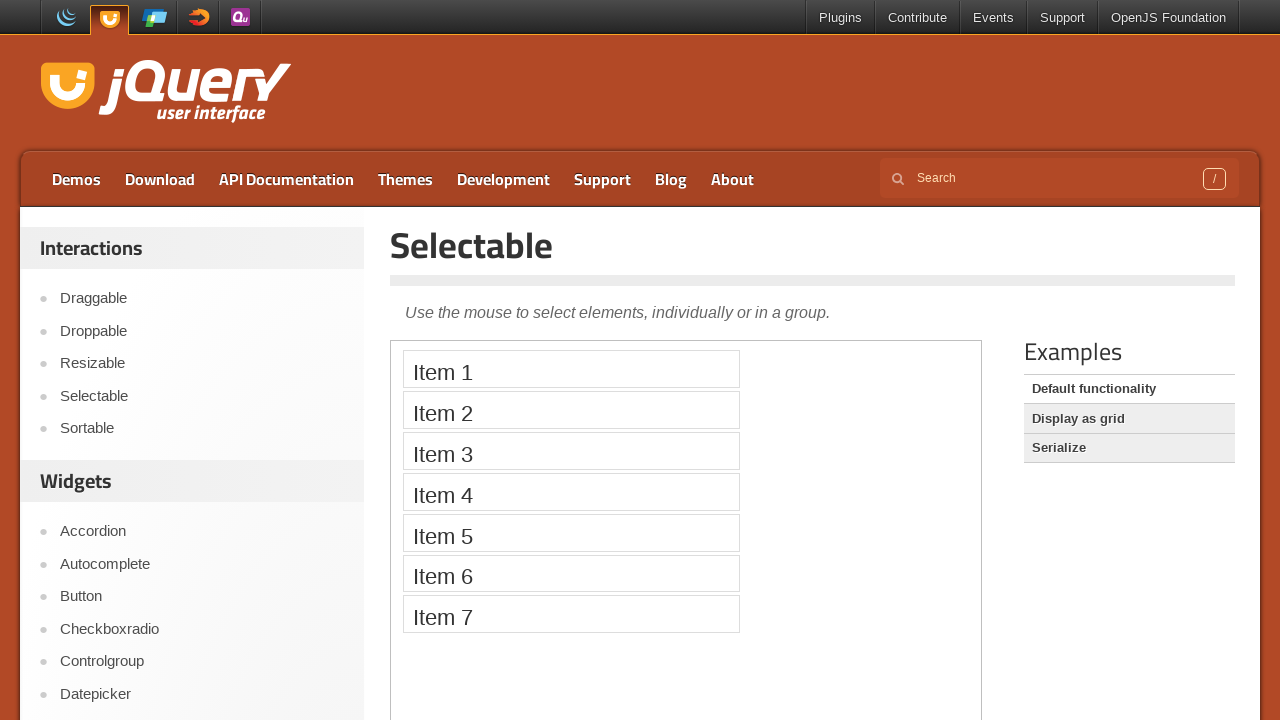

Clicked Item 1 to select it at (571, 369) on iframe >> nth=0 >> internal:control=enter-frame >> xpath=//li[text()='Item 1']
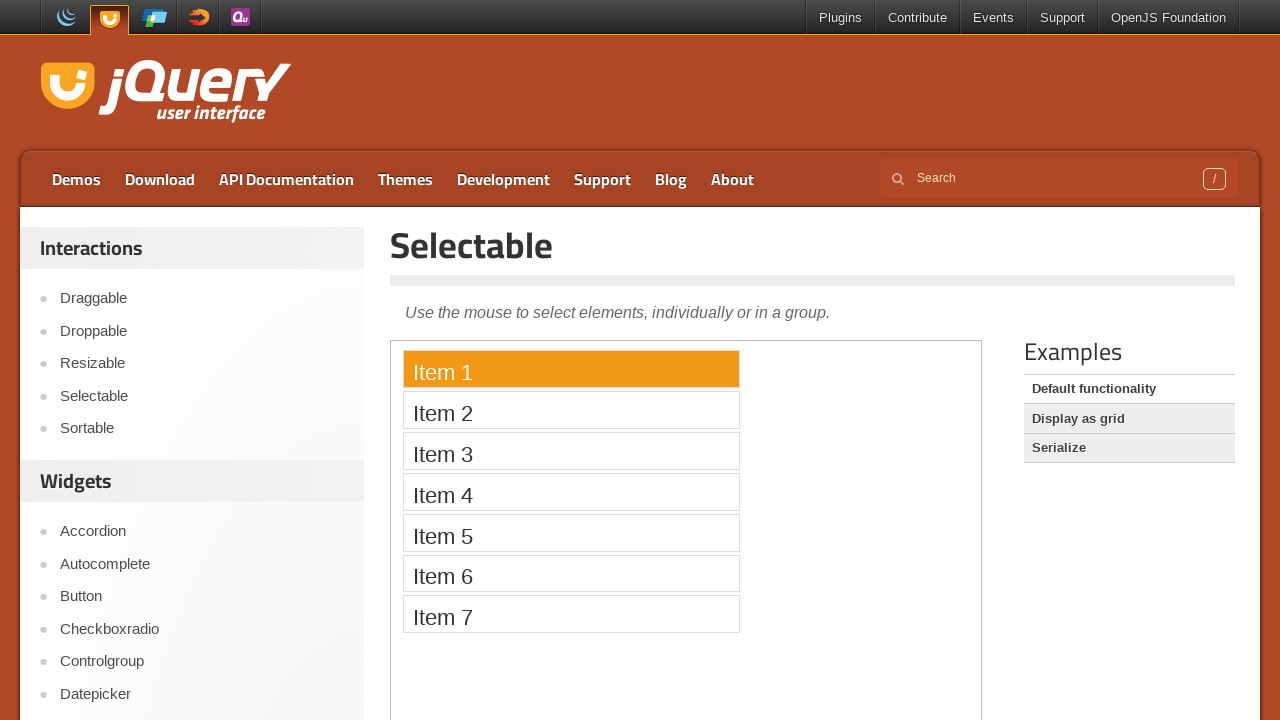

Clicked Item 5 to select it at (571, 532) on iframe >> nth=0 >> internal:control=enter-frame >> xpath=//li[text()='Item 5']
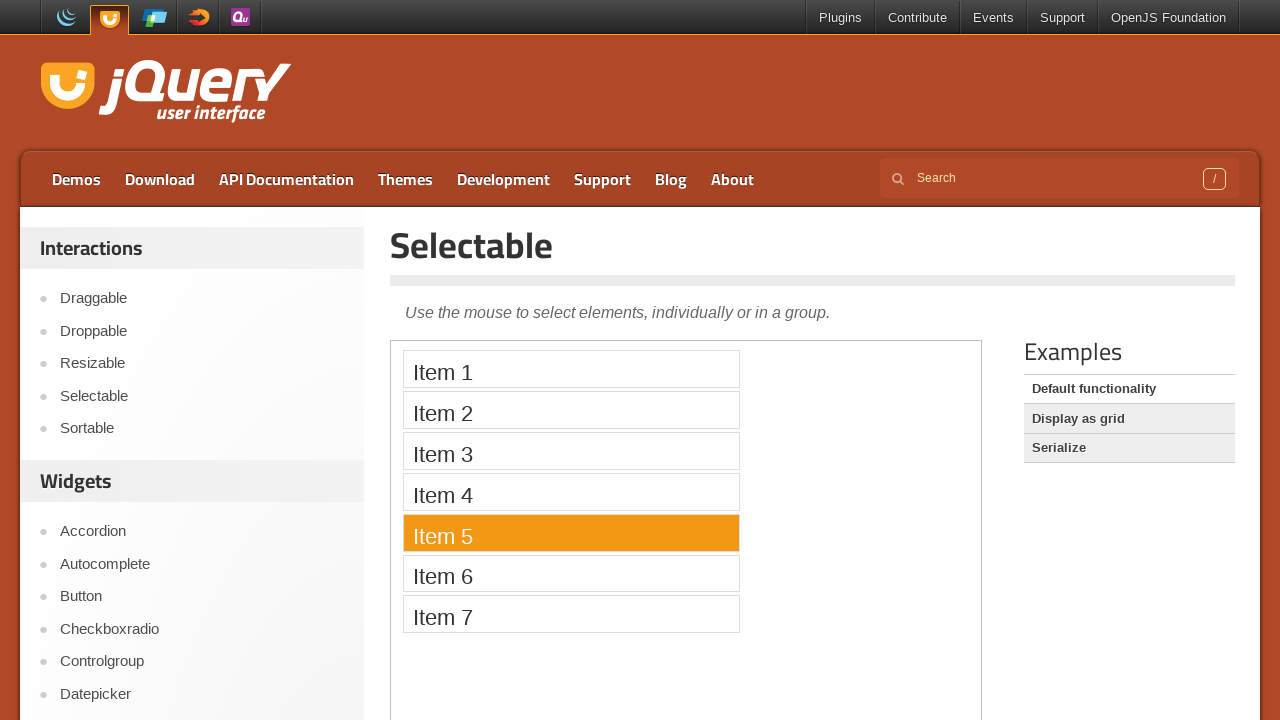

Clicked Item 3 to select it at (571, 451) on iframe >> nth=0 >> internal:control=enter-frame >> xpath=//li[text()='Item 3']
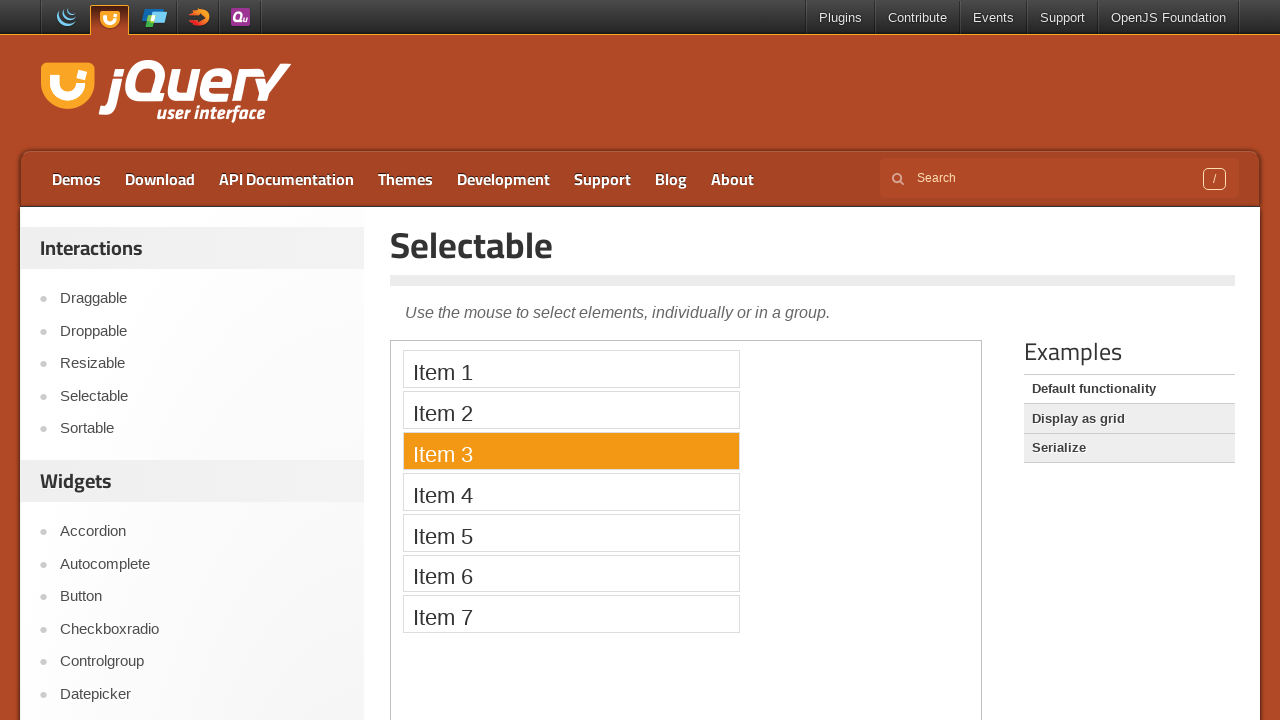

Clicked Item 7 to select it at (571, 614) on iframe >> nth=0 >> internal:control=enter-frame >> xpath=//li[text()='Item 7']
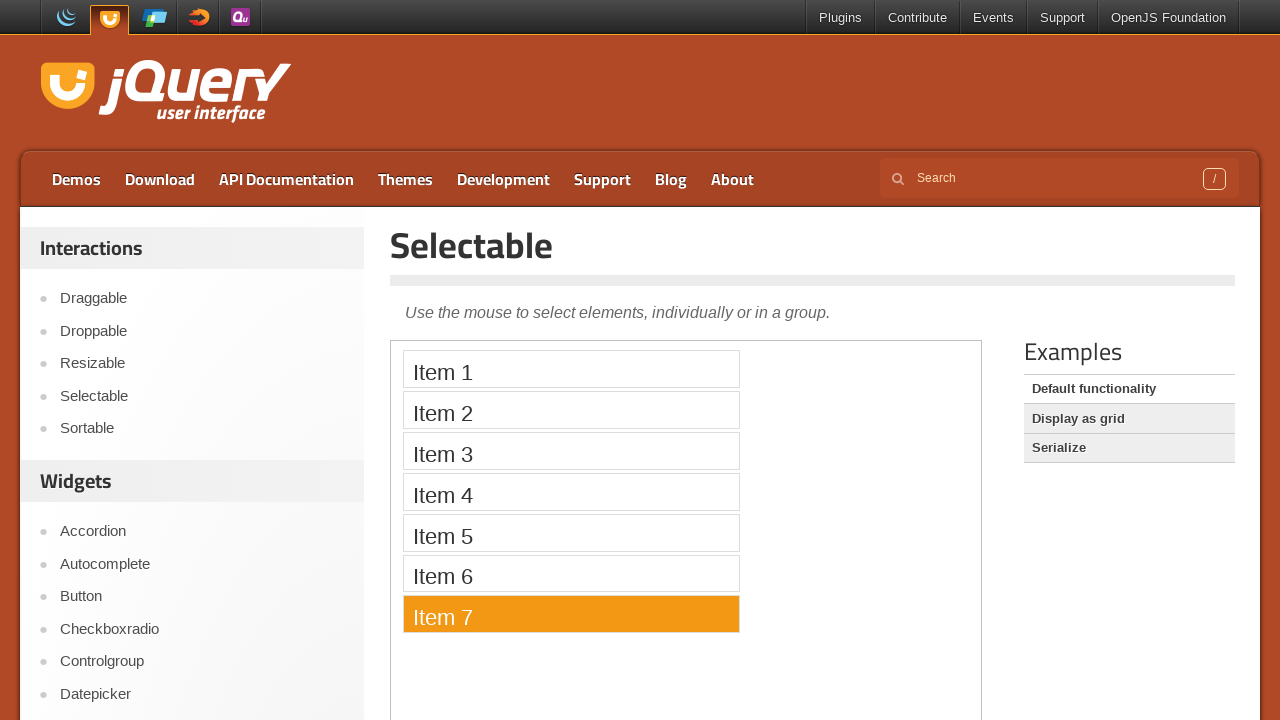

Pressed Control key down for multi-select
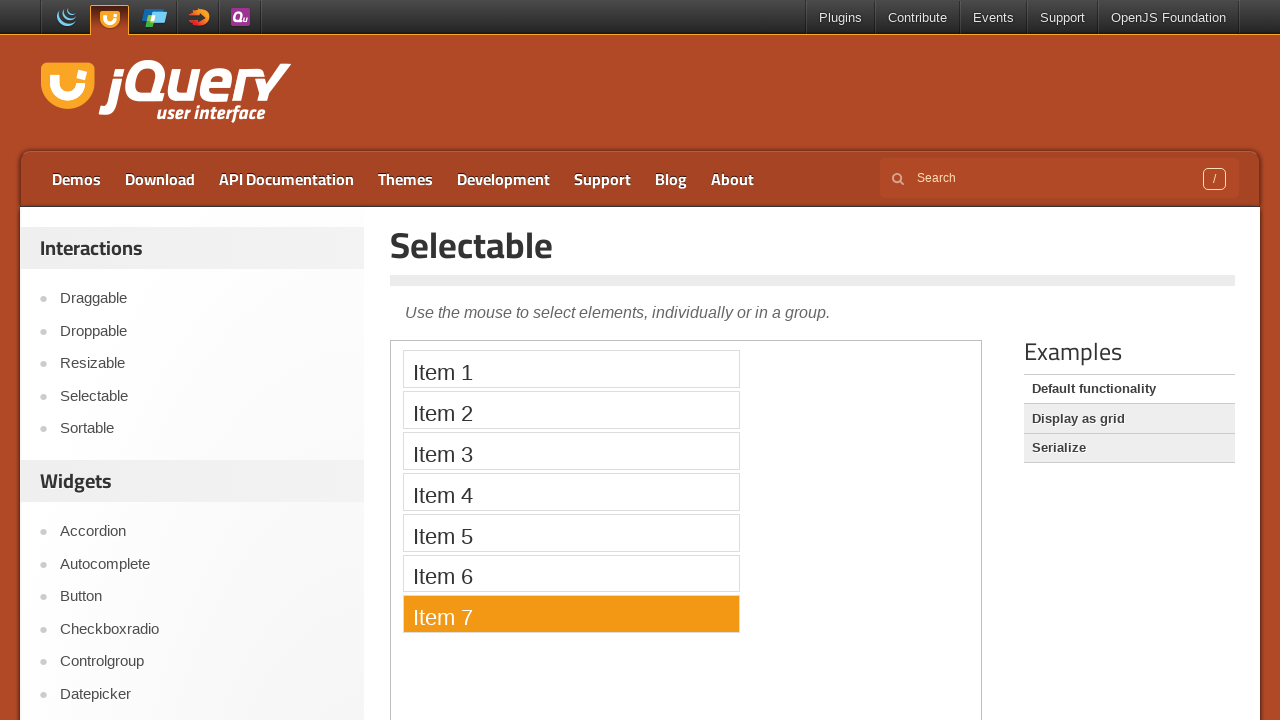

Clicked Item 1 while holding Control at (571, 369) on iframe >> nth=0 >> internal:control=enter-frame >> xpath=//li[text()='Item 1']
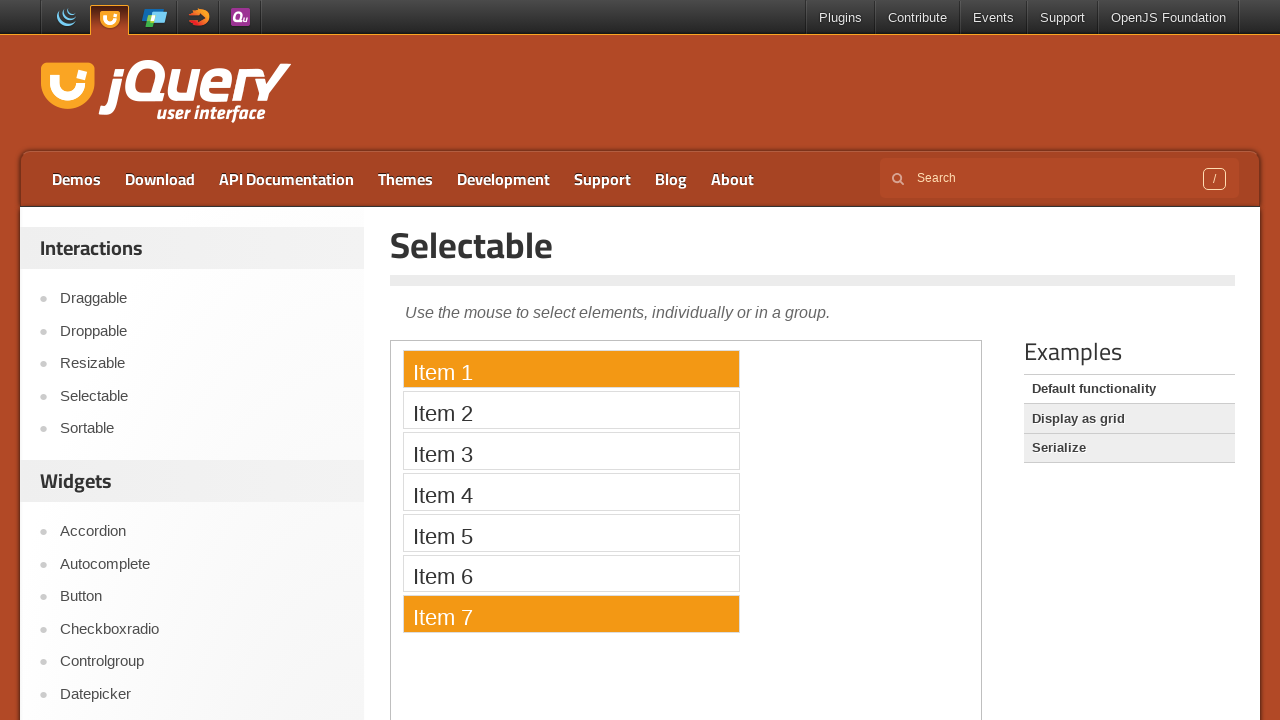

Clicked Item 5 while holding Control at (571, 532) on iframe >> nth=0 >> internal:control=enter-frame >> xpath=//li[text()='Item 5']
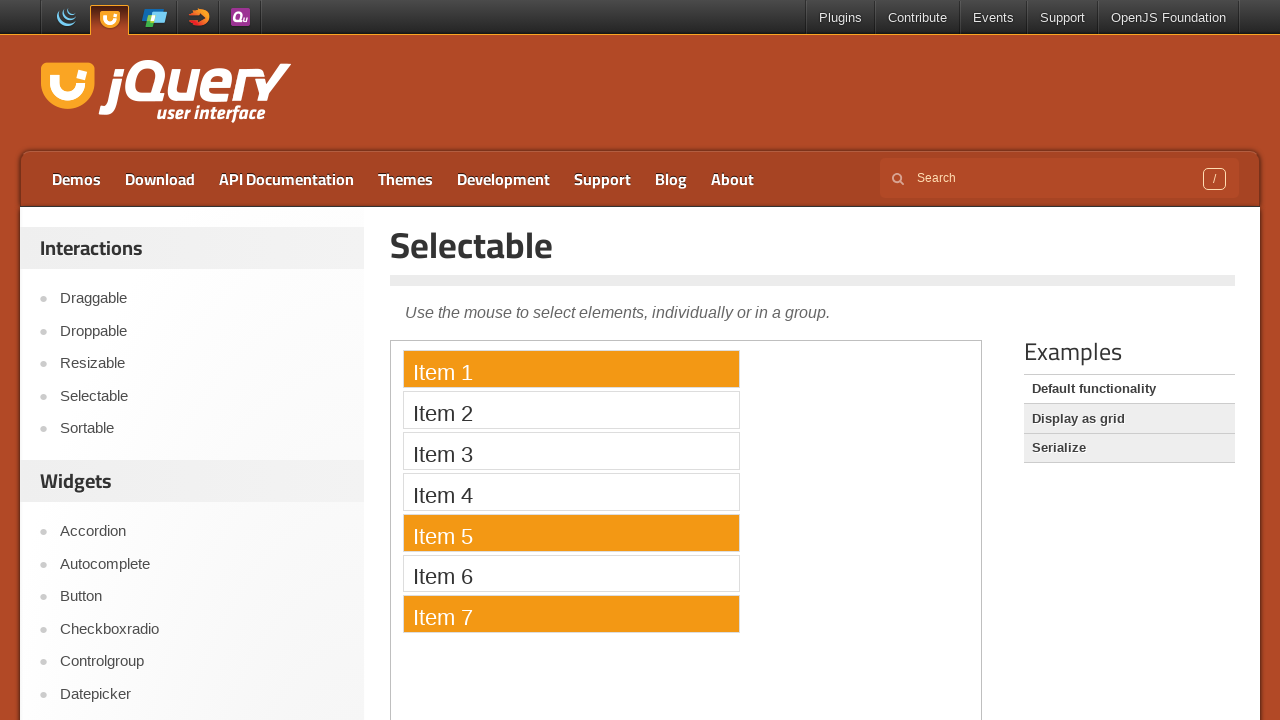

Clicked Item 3 while holding Control at (571, 451) on iframe >> nth=0 >> internal:control=enter-frame >> xpath=//li[text()='Item 3']
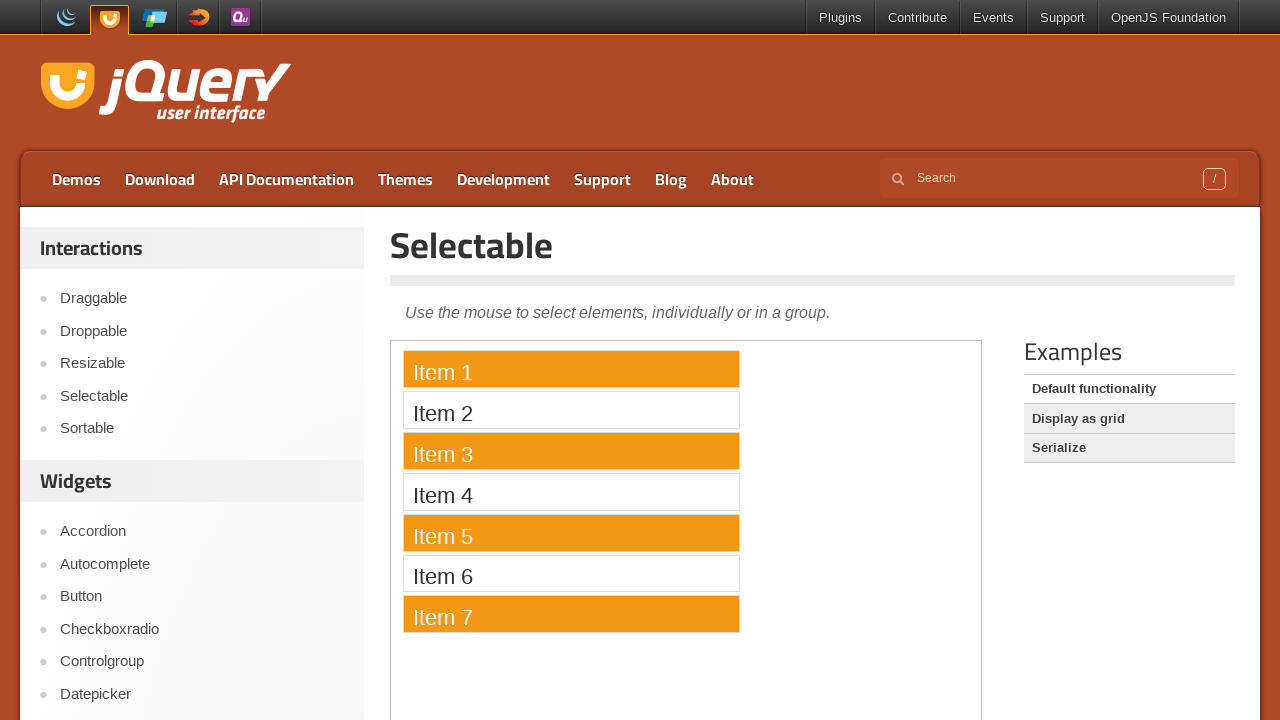

Clicked Item 7 while holding Control at (571, 614) on iframe >> nth=0 >> internal:control=enter-frame >> xpath=//li[text()='Item 7']
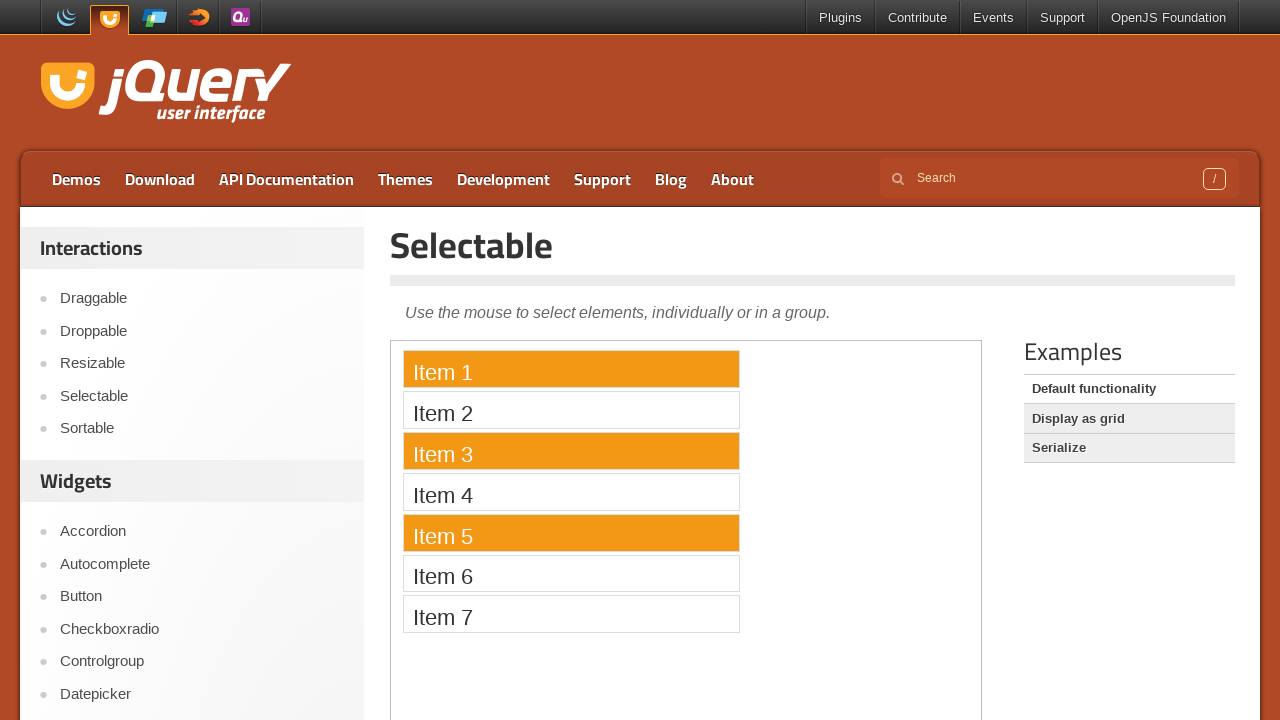

Released Control key
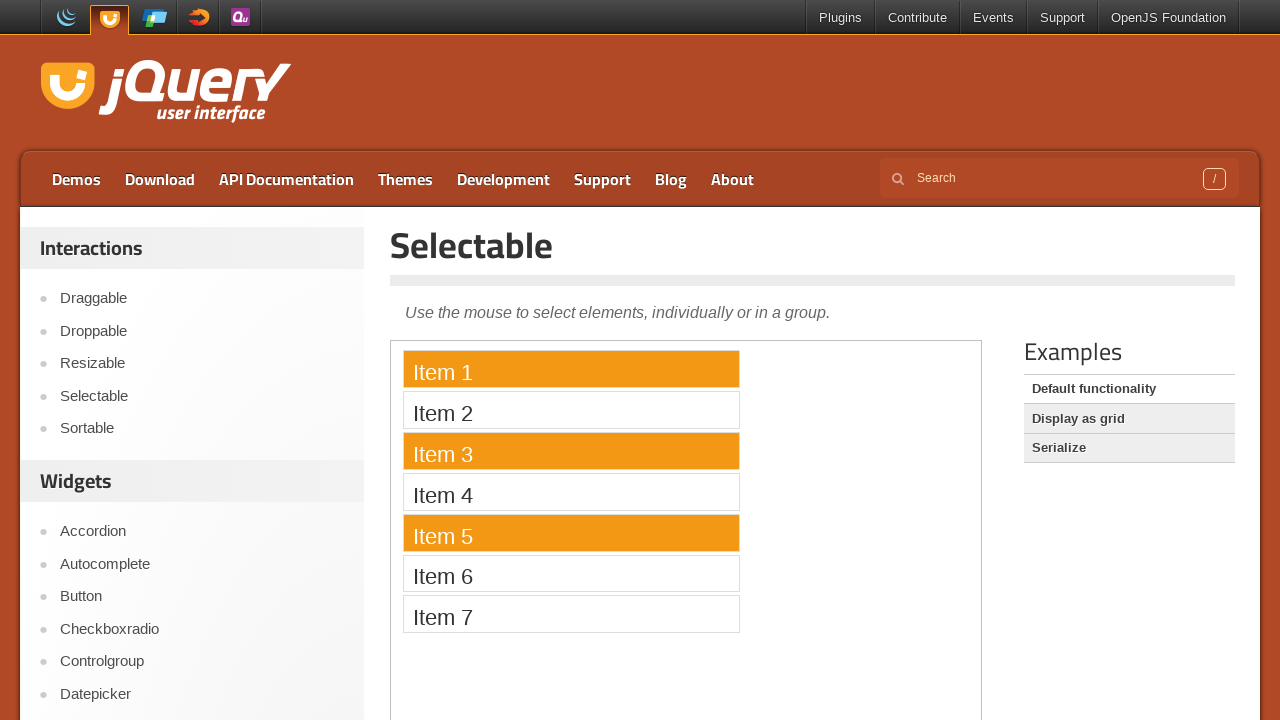

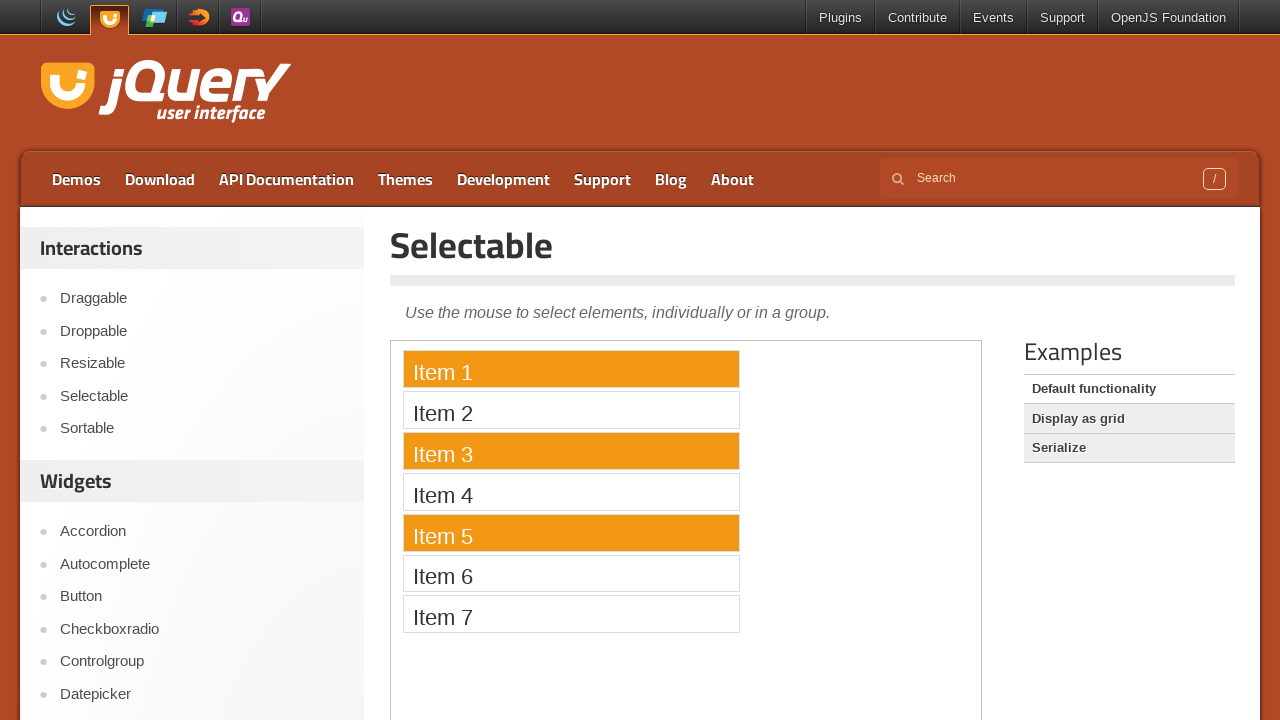